Tests a form that calculates the sum of two numbers and selects the result from a dropdown menu before submitting

Starting URL: http://suninjuly.github.io/selects2.html

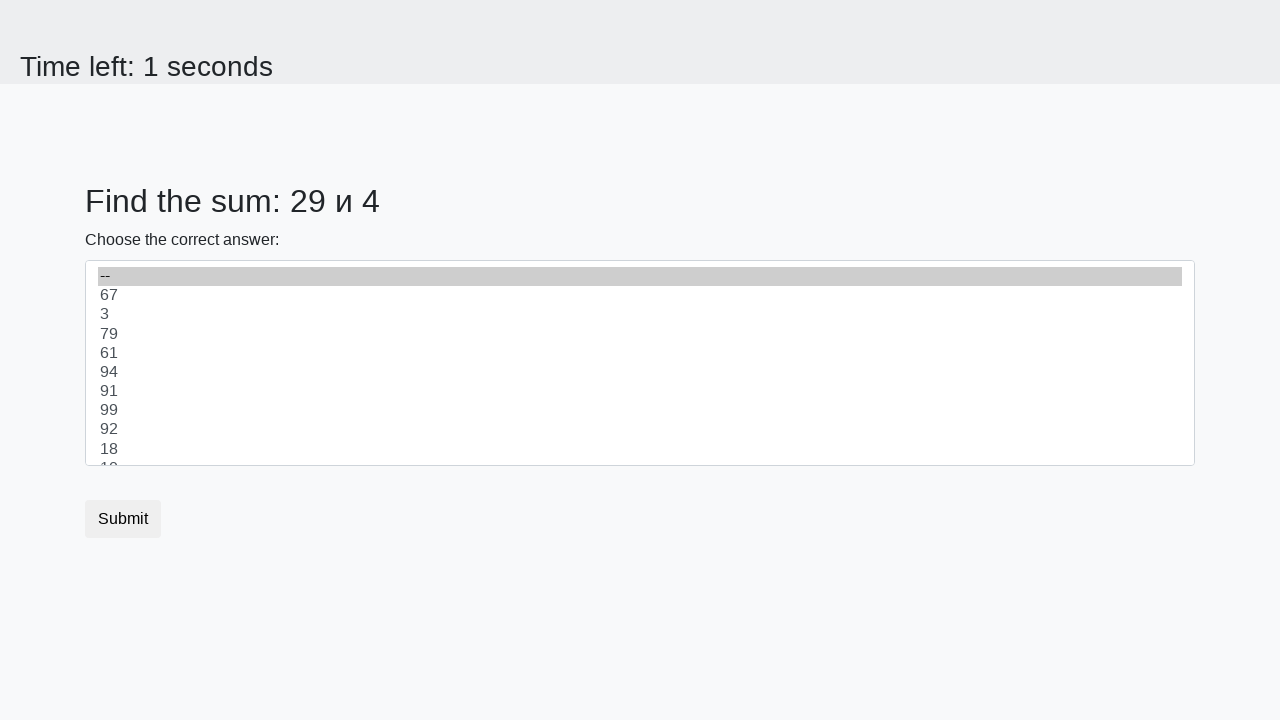

Located first number element (#num1)
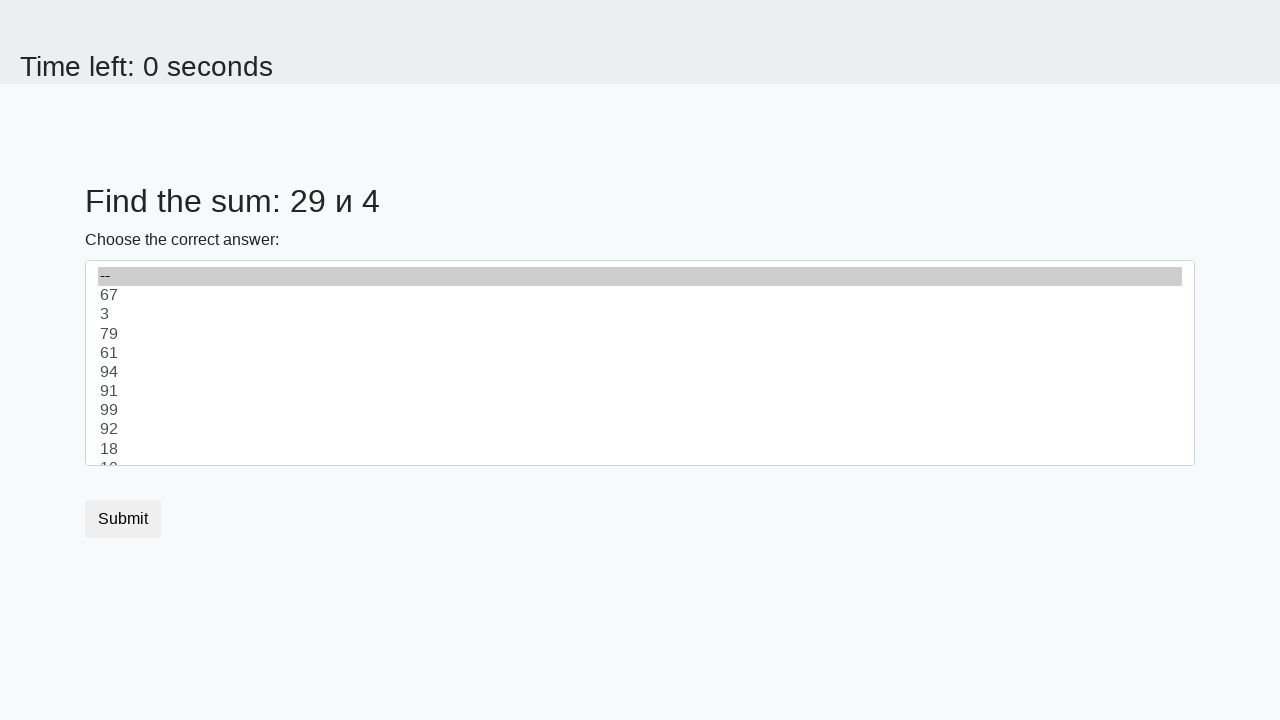

Extracted first number: 29
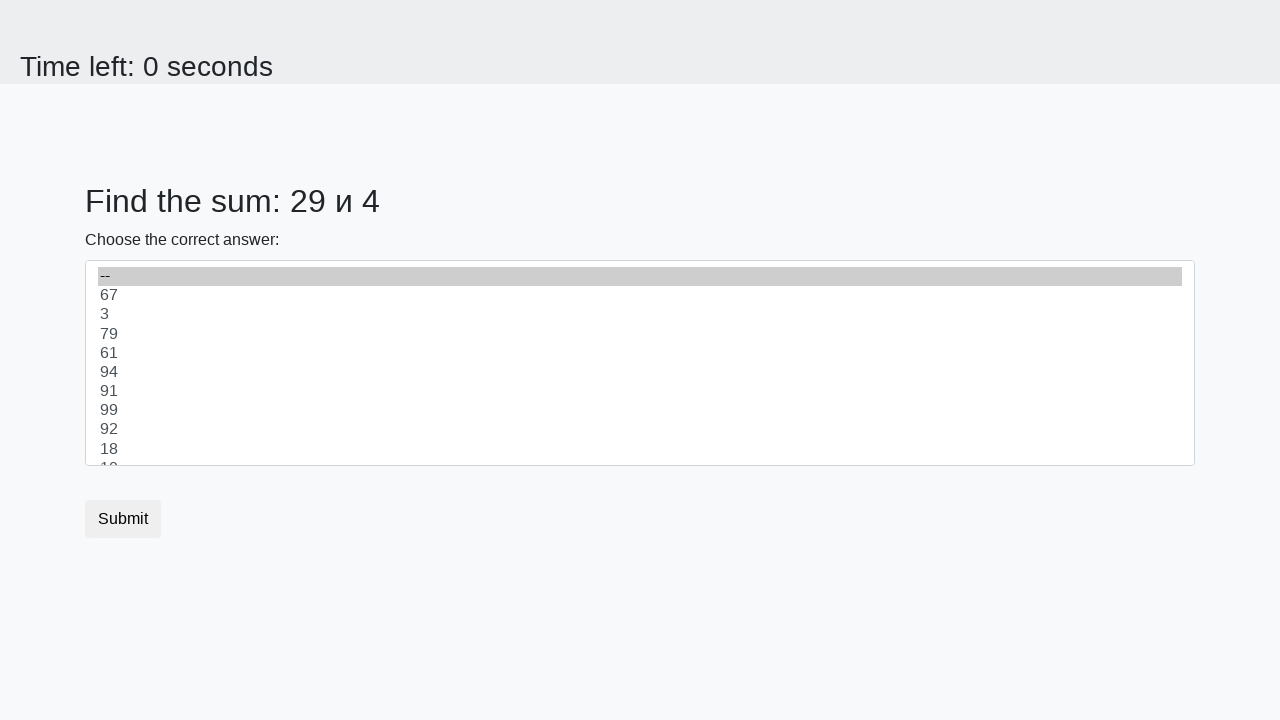

Located second number element (#num2)
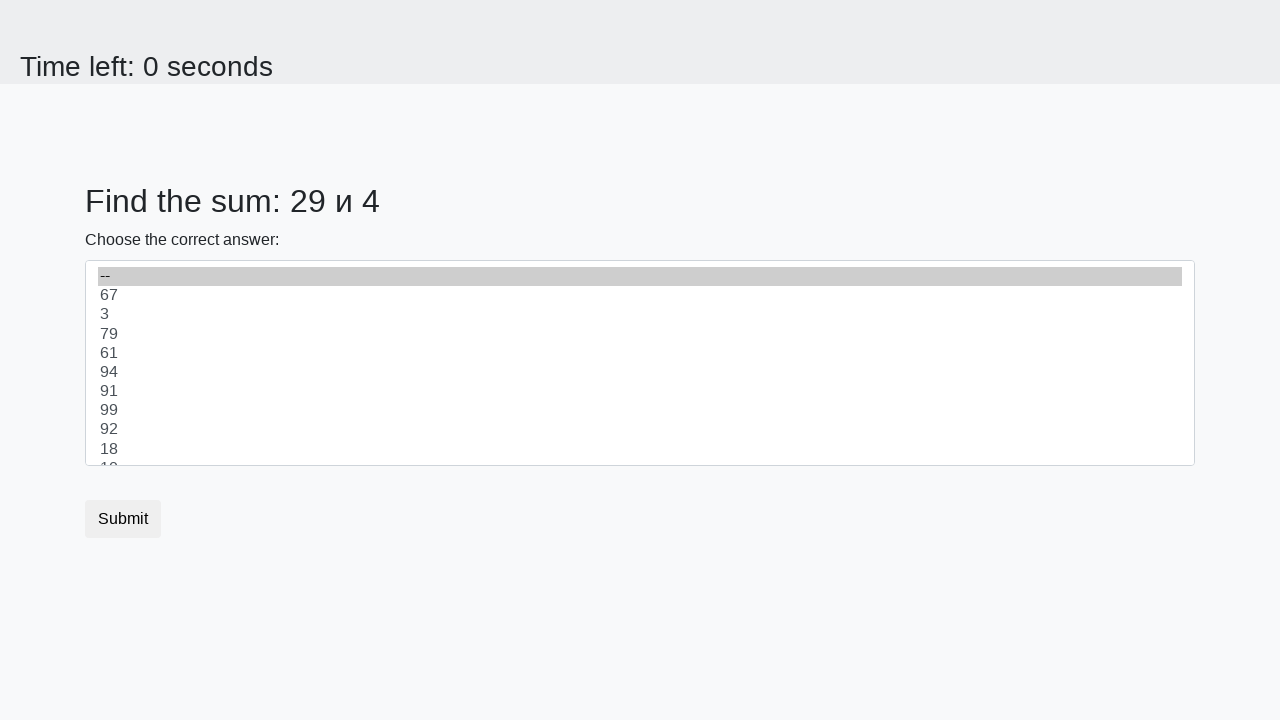

Extracted second number: 4
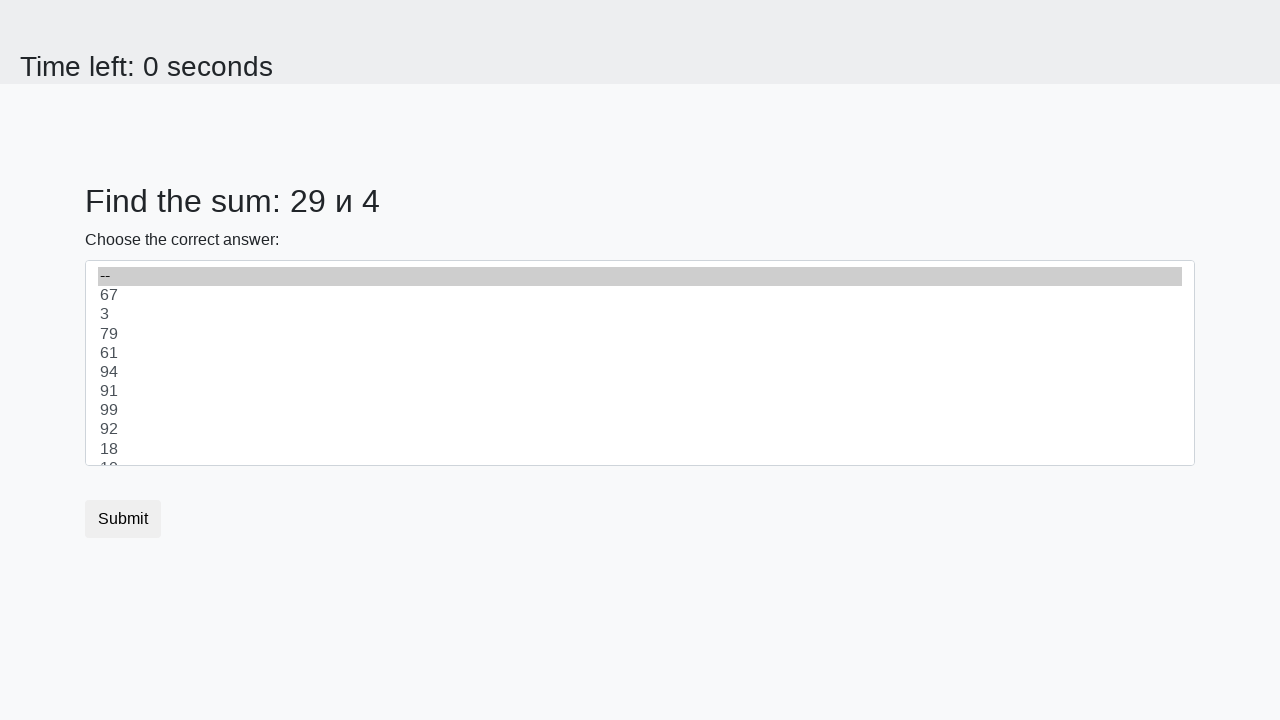

Selected sum (33) from dropdown menu on select
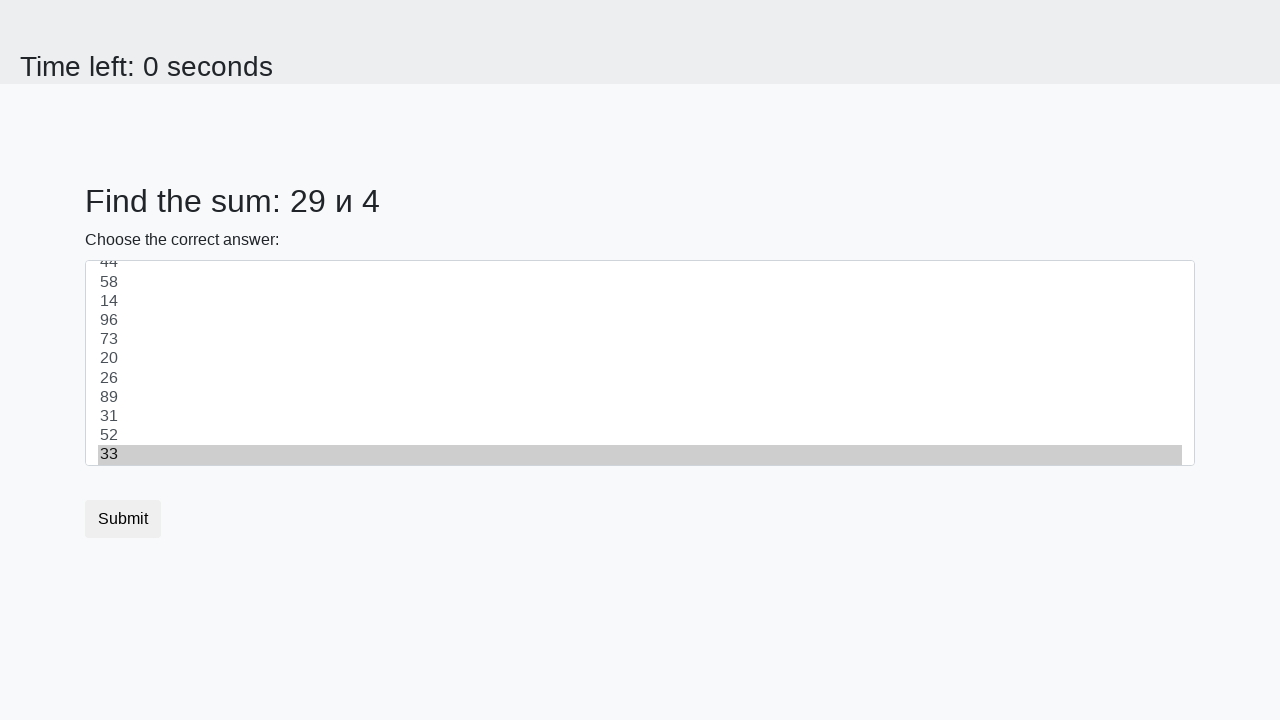

Clicked Submit button to complete form at (123, 519) on xpath=//button[text() = 'Submit']
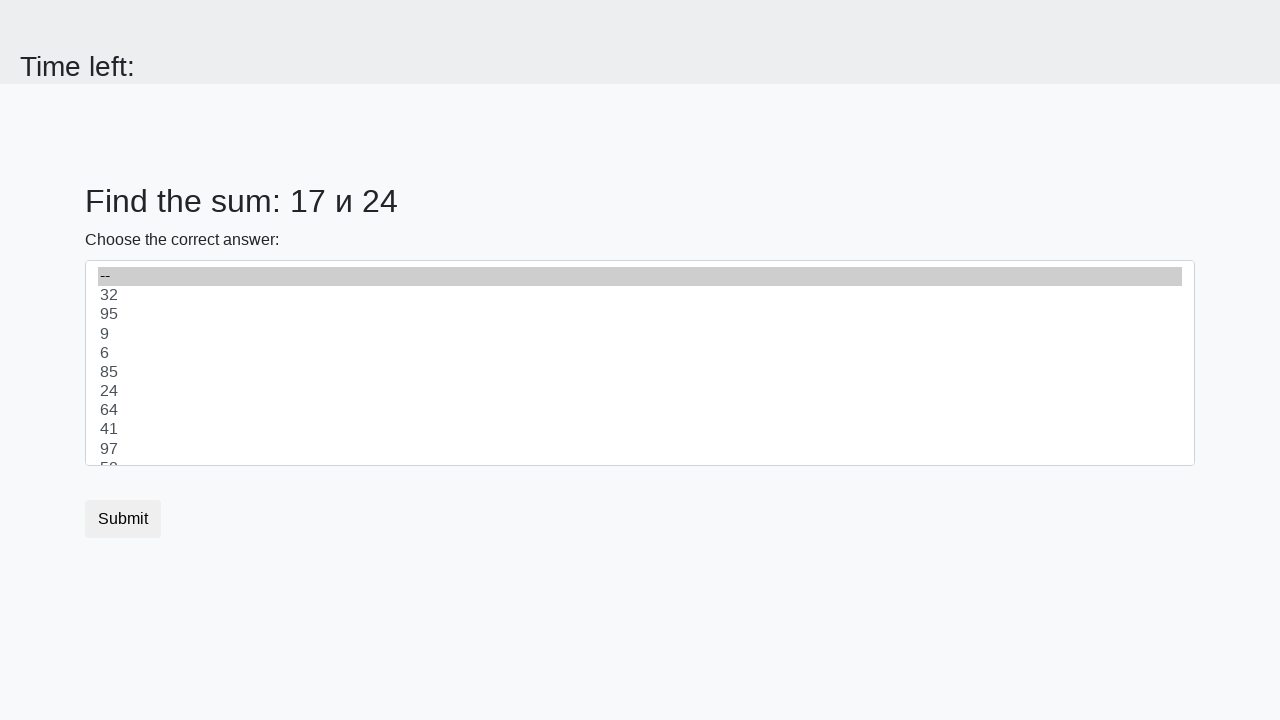

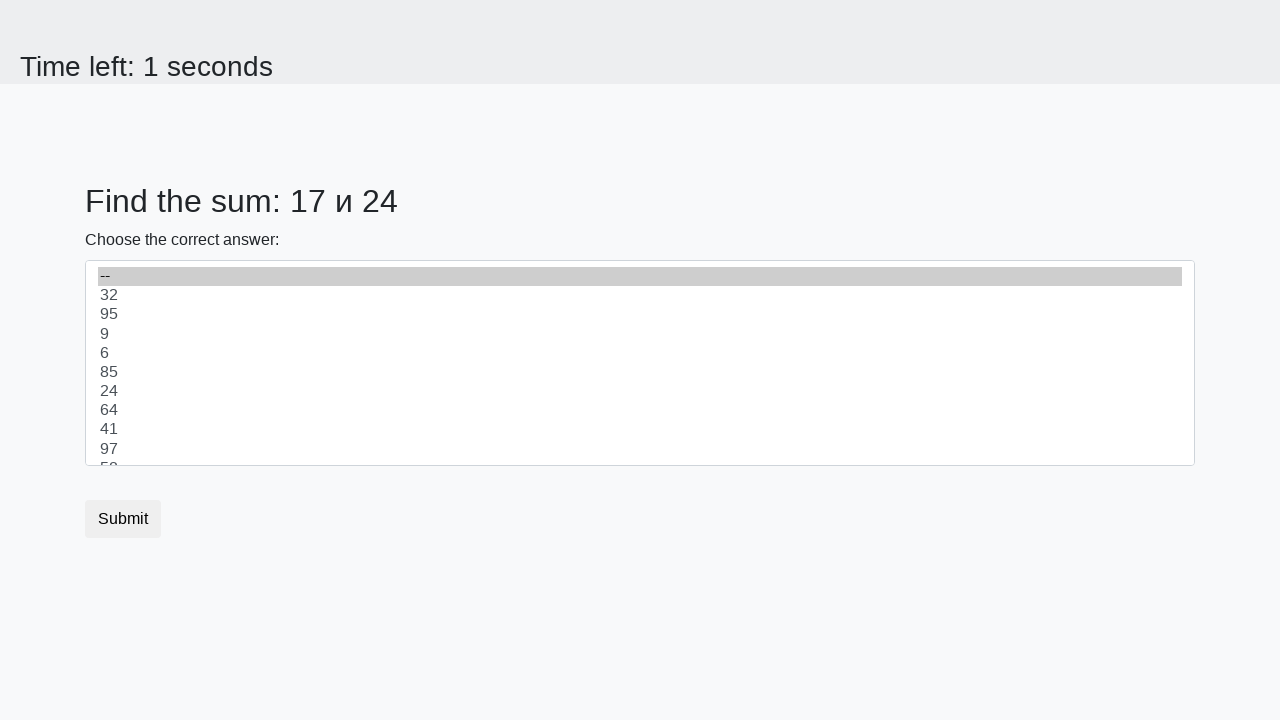